Opens walla.co.il news website and waits for it to load

Starting URL: https://www.walla.co.il

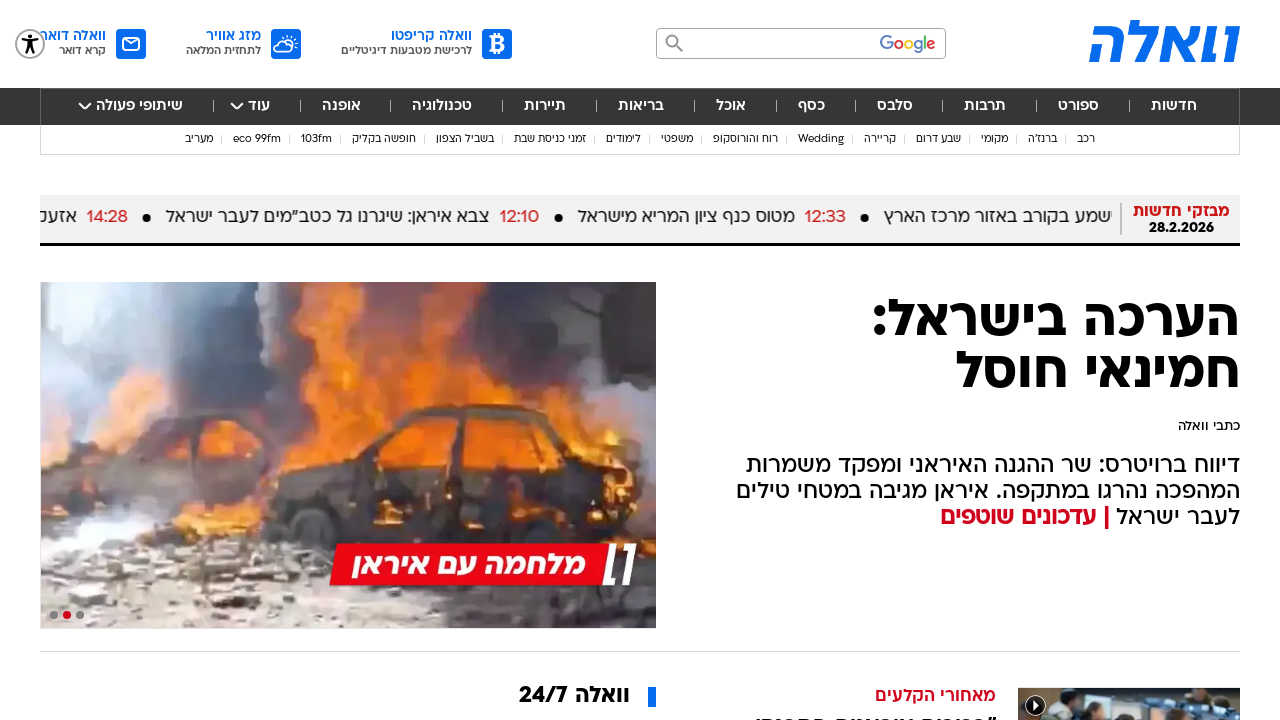

Walla.co.il news website loaded (domcontentloaded state)
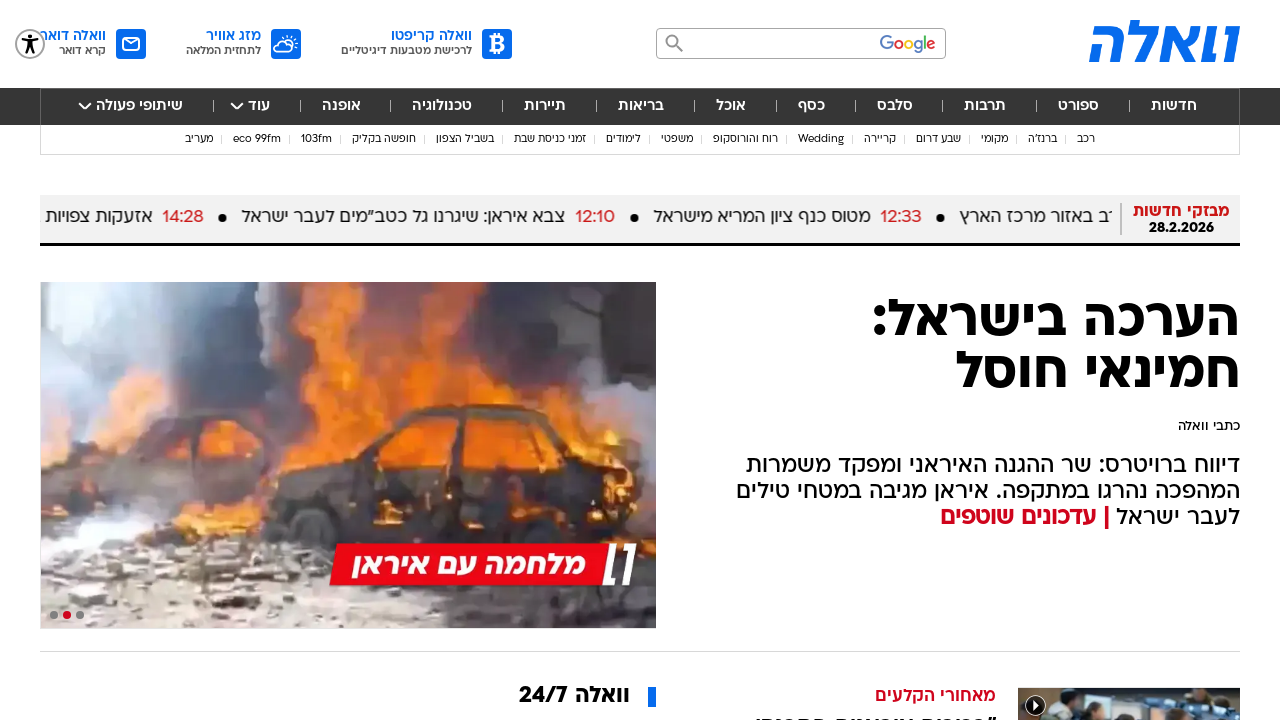

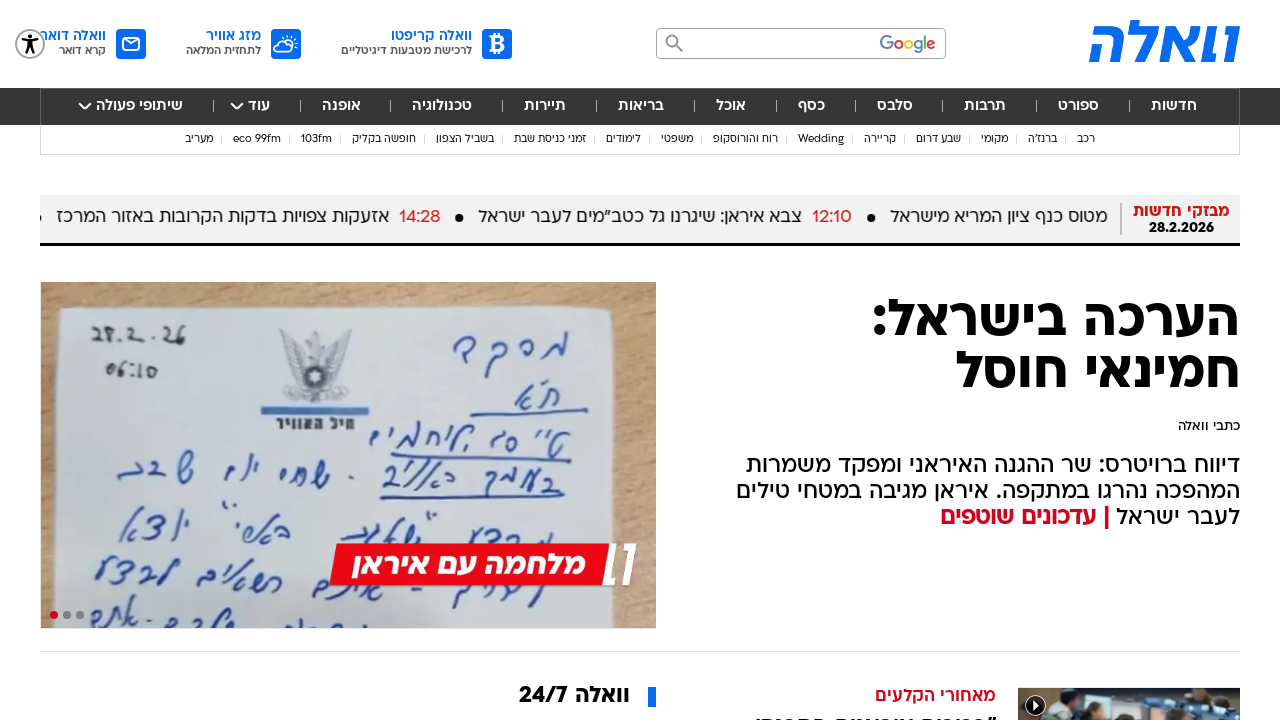